Tests page scrolling functionality by navigating to a test page and scrolling until a specific button element is visible in the viewport

Starting URL: https://omayo.blogspot.com/

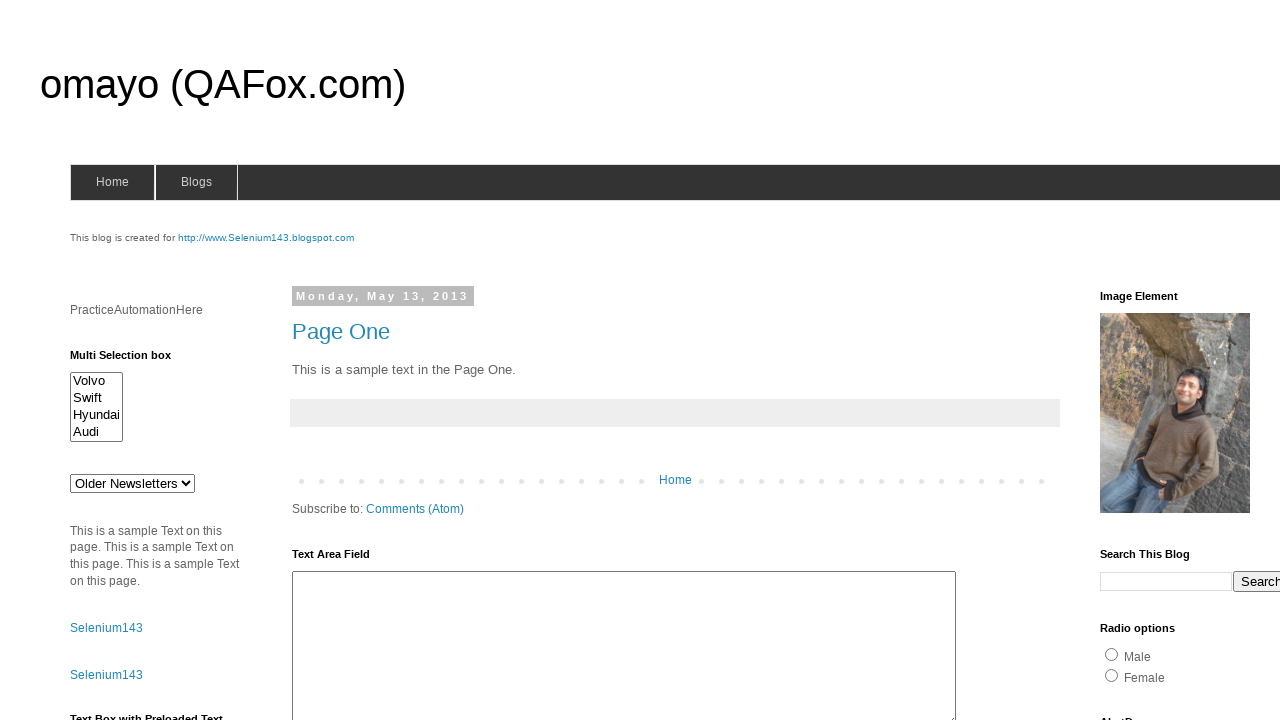

Set viewport size to 1920x1080
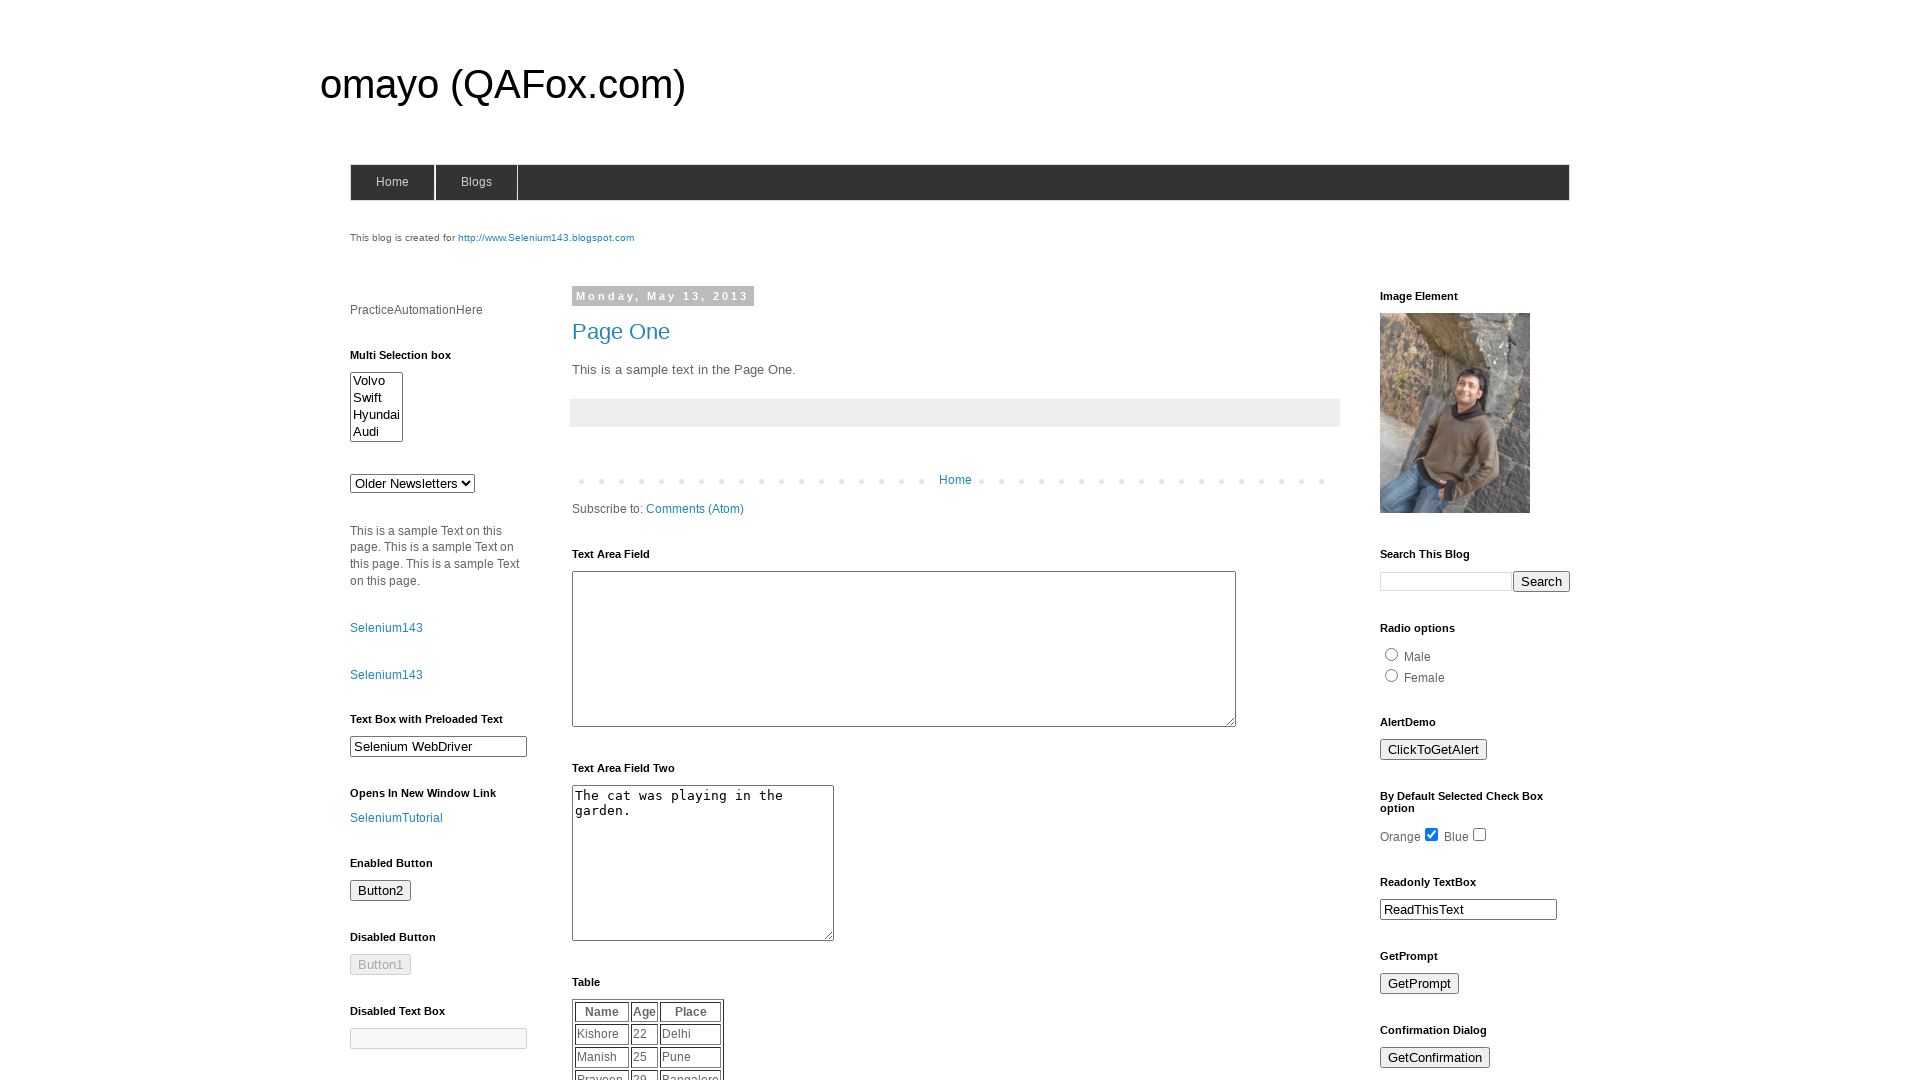

Scrolled to button element with id 'myBtn' to make it visible in viewport
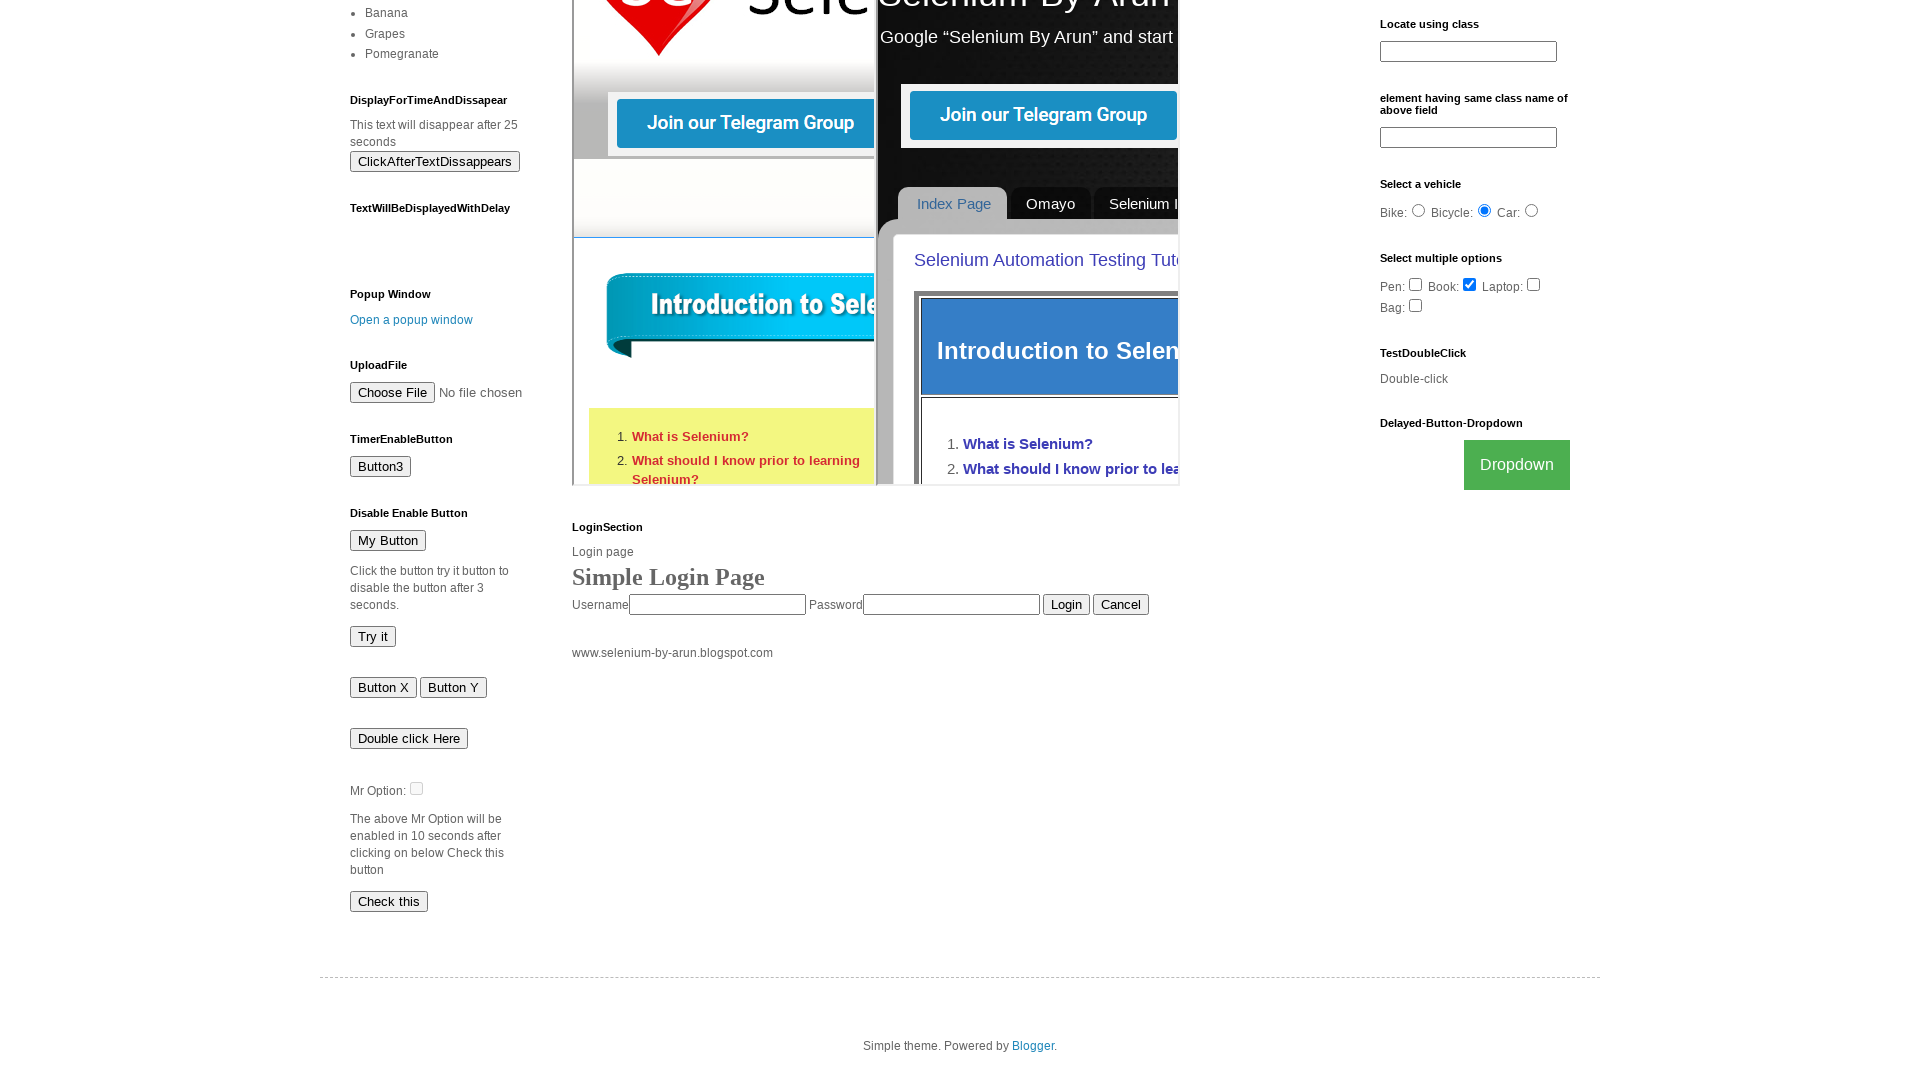

Waited 1 second for scroll animation to complete
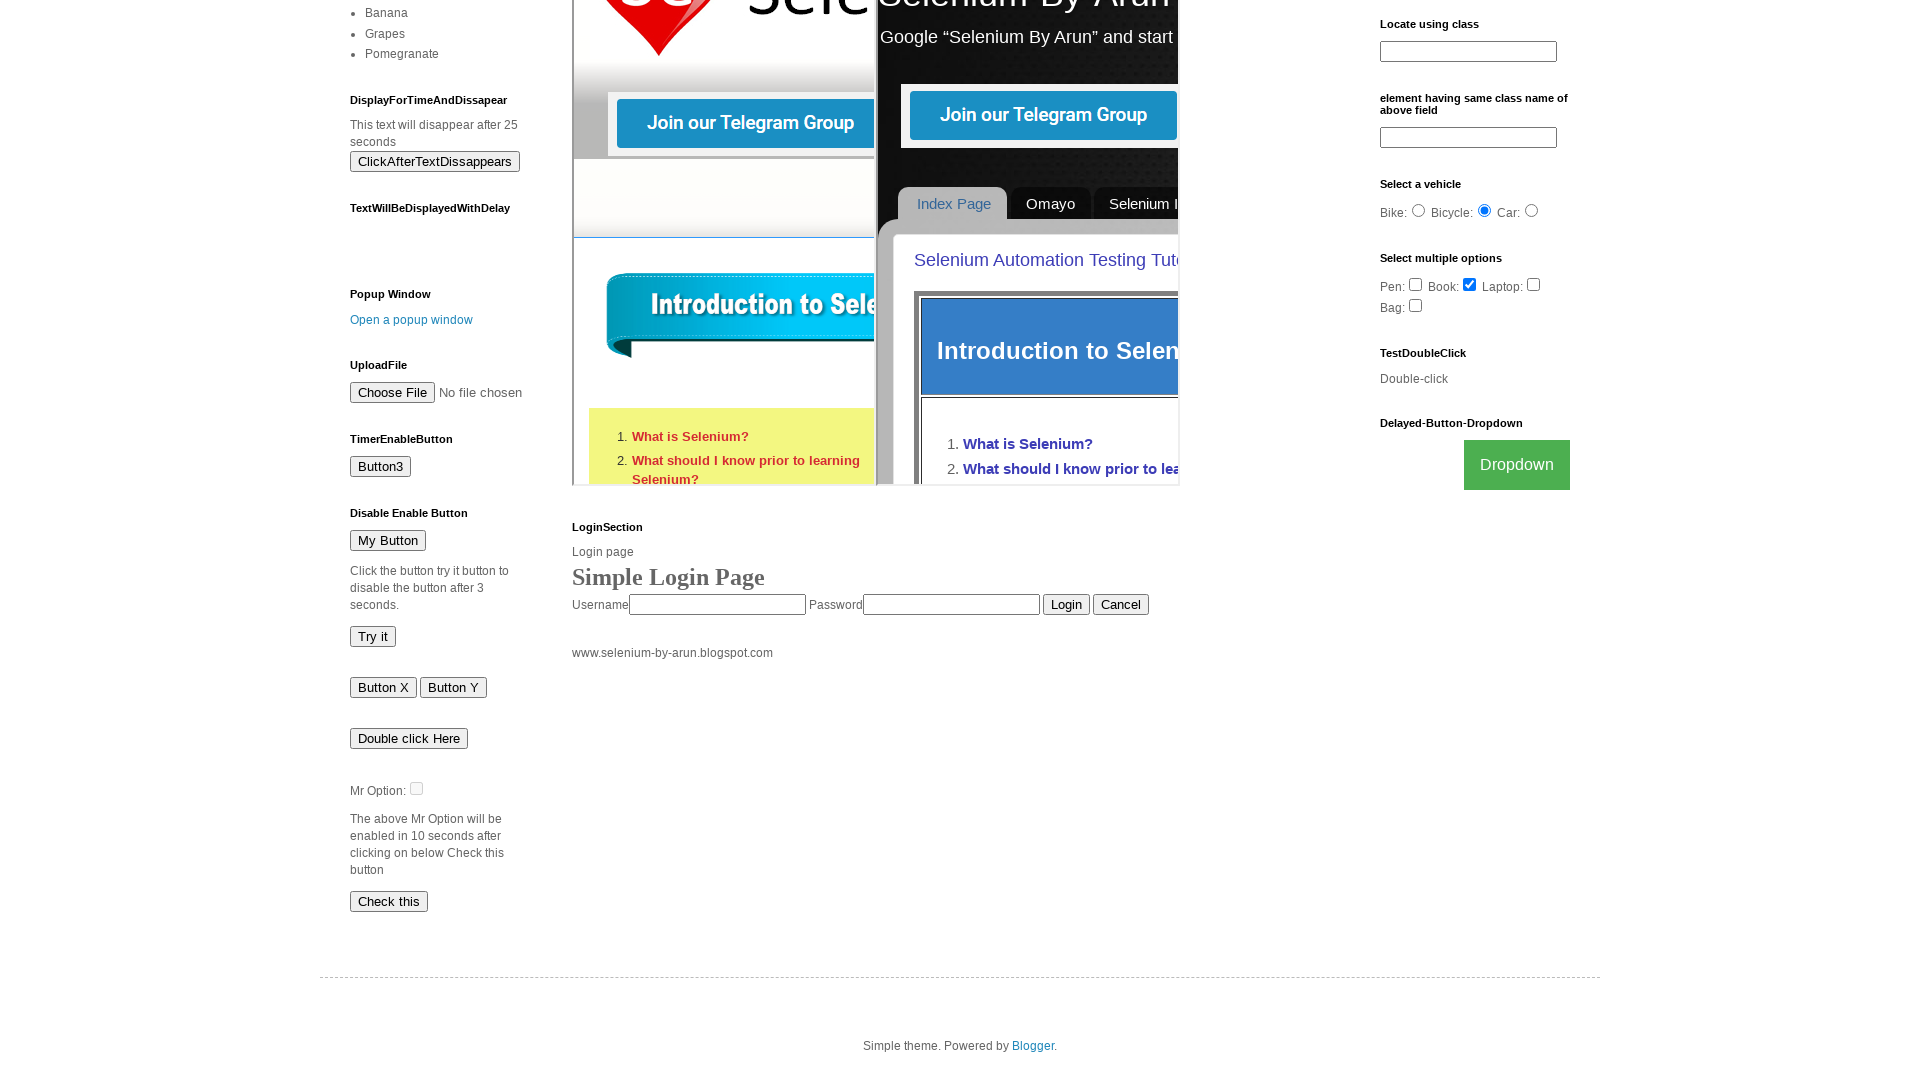

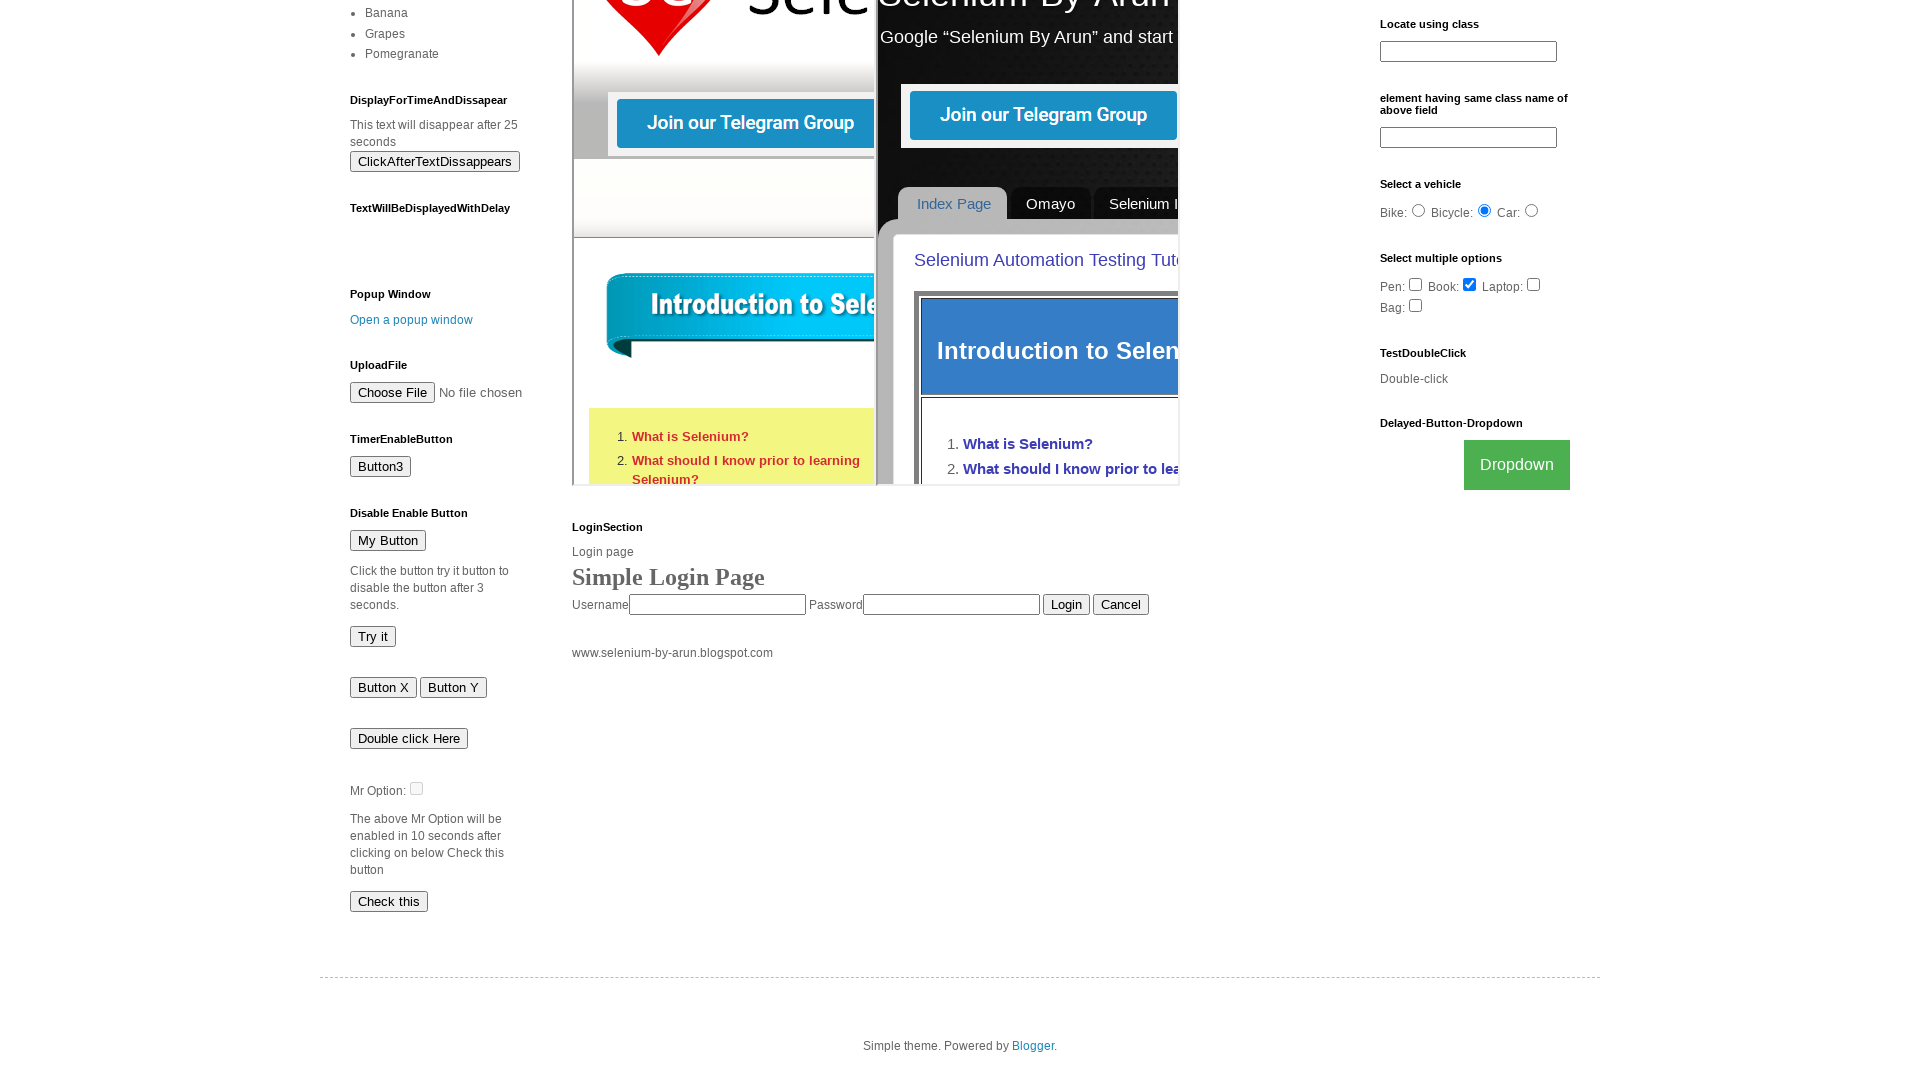